Tests drag and drop functionality within an iframe by switching to the iframe context, then dragging a draggable element onto a droppable target element.

Starting URL: https://jqueryui.com/droppable/

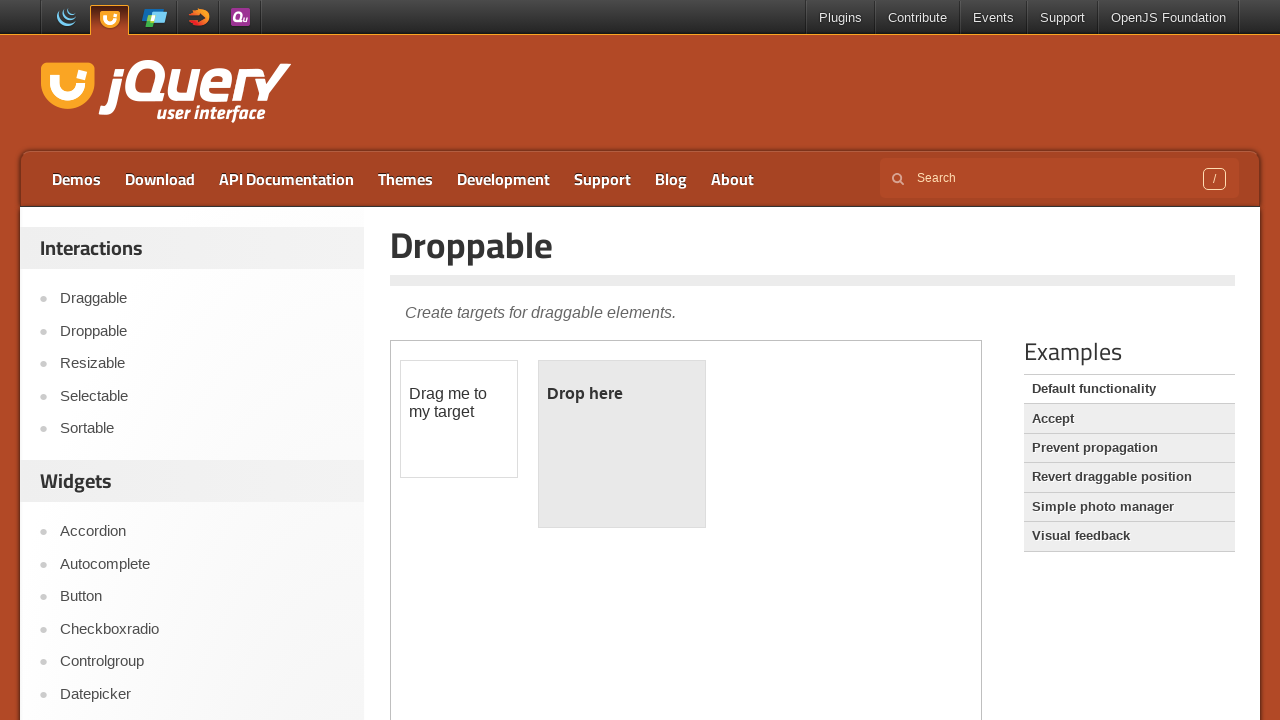

Located iframe containing drag and drop demo
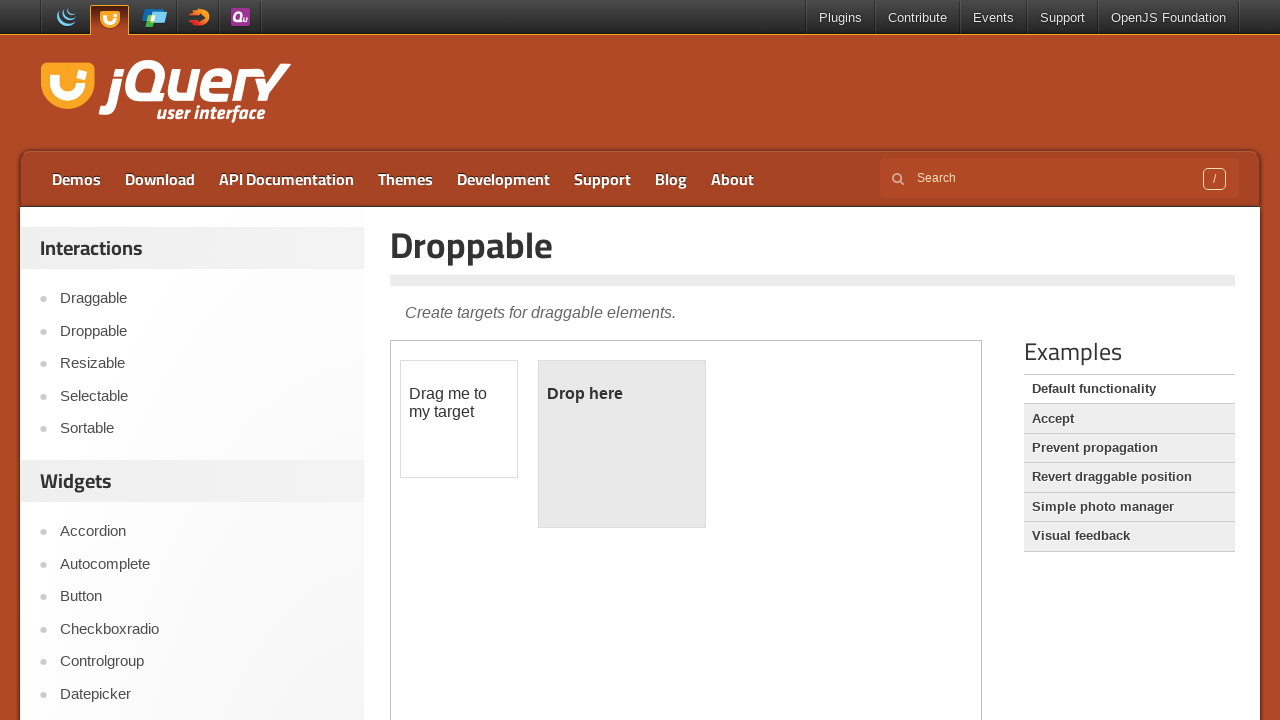

Located draggable element within iframe
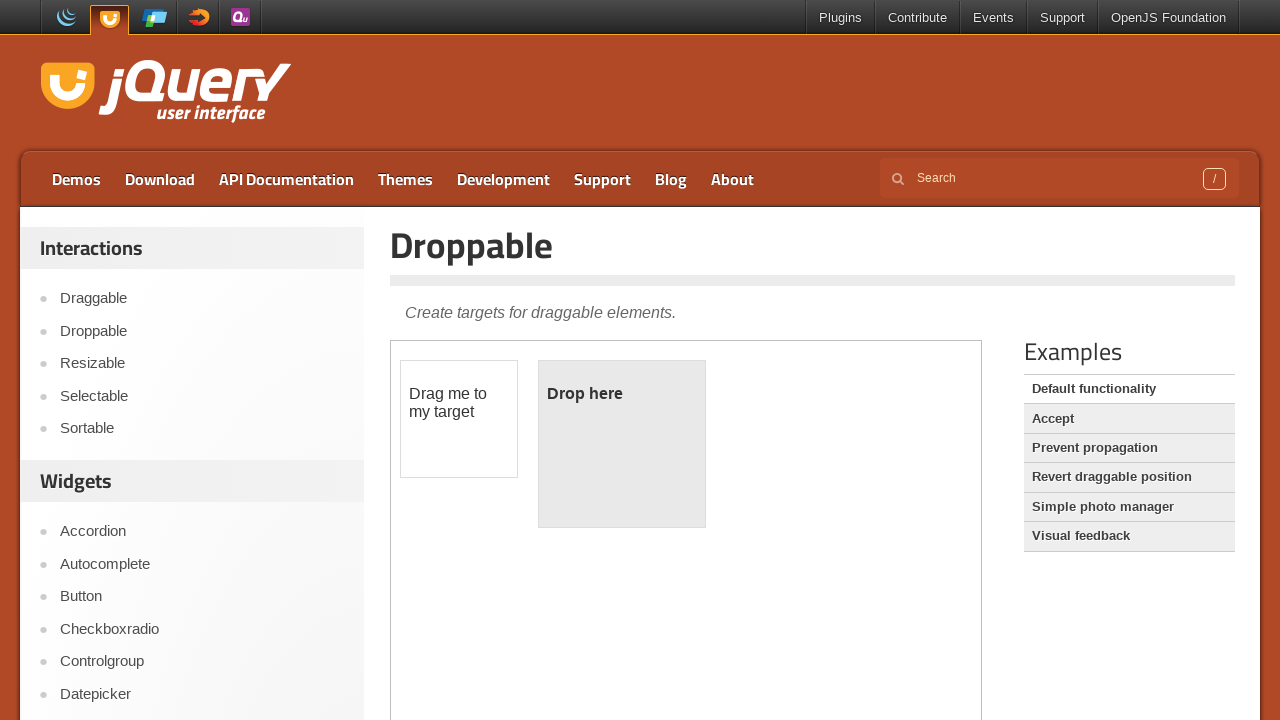

Located droppable target element within iframe
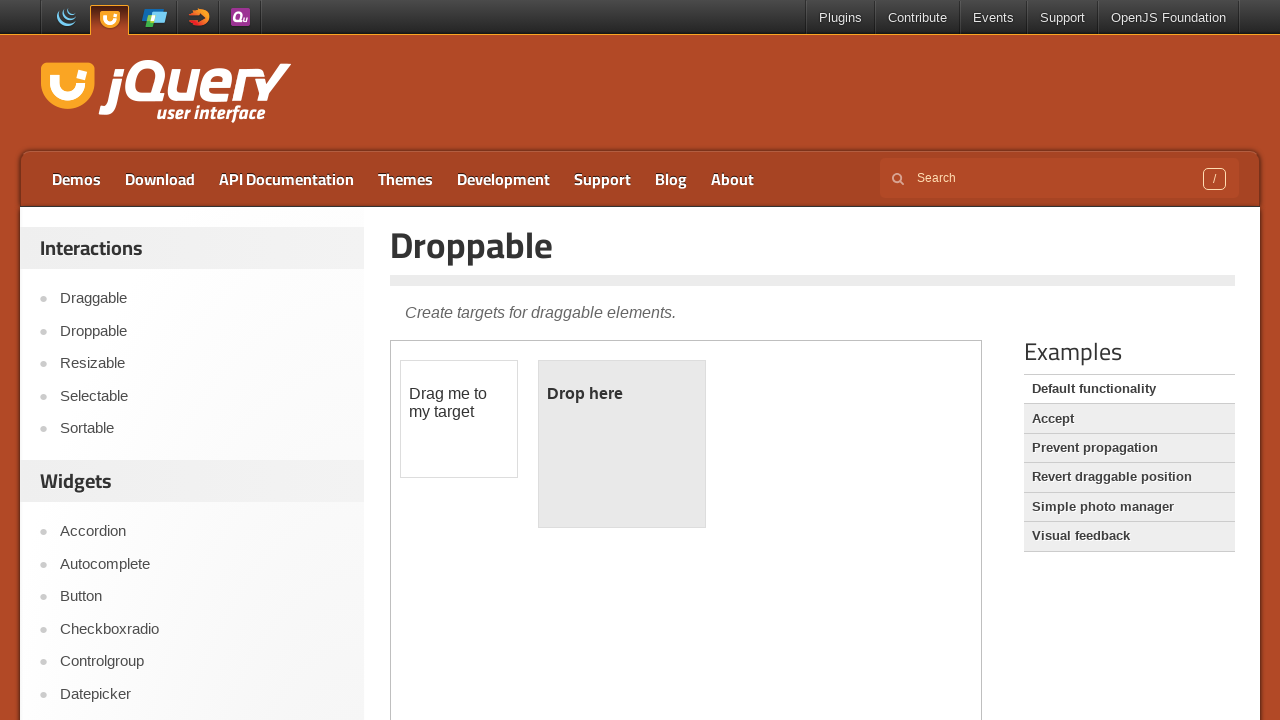

Draggable element is now visible
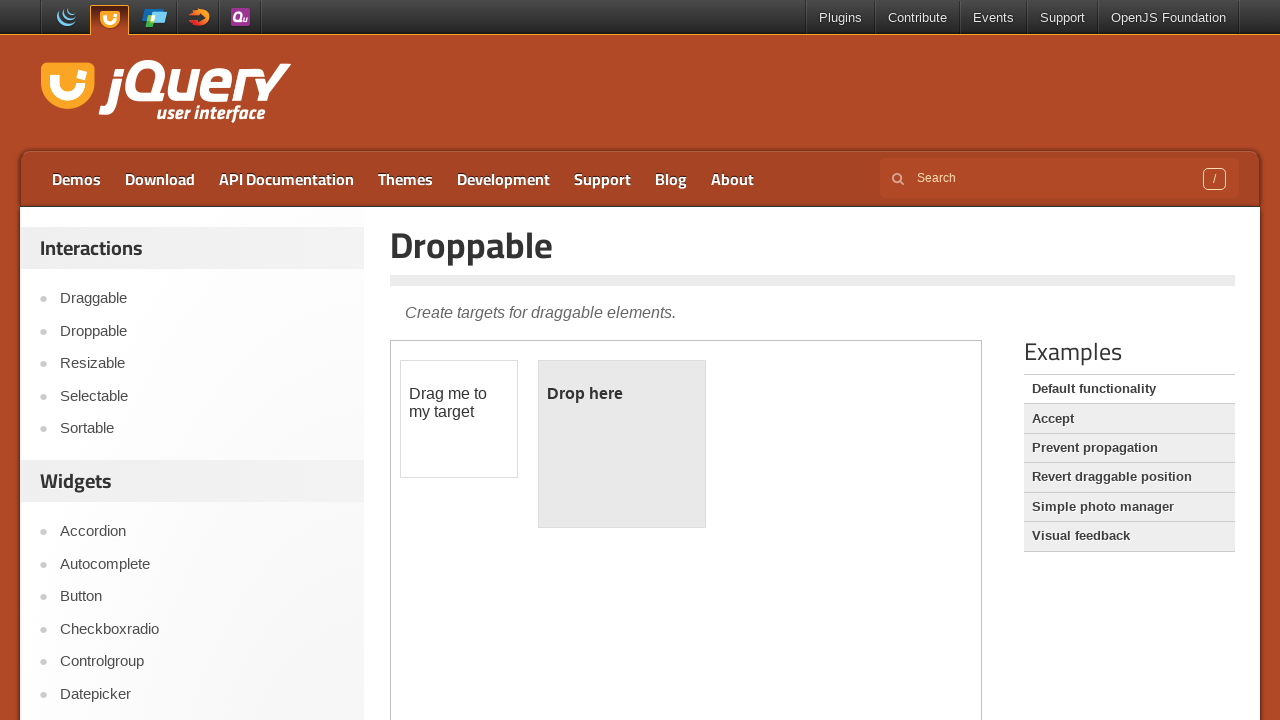

Droppable target element is now visible
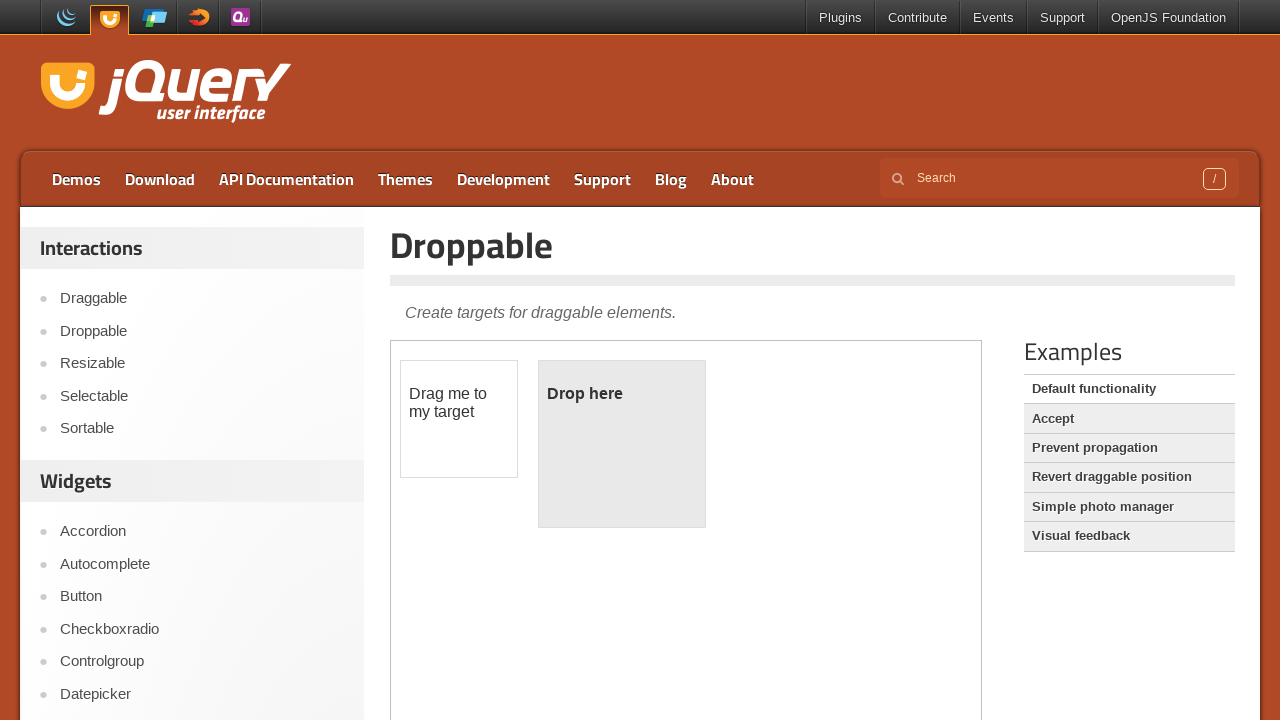

Dragged draggable element onto droppable target at (622, 444)
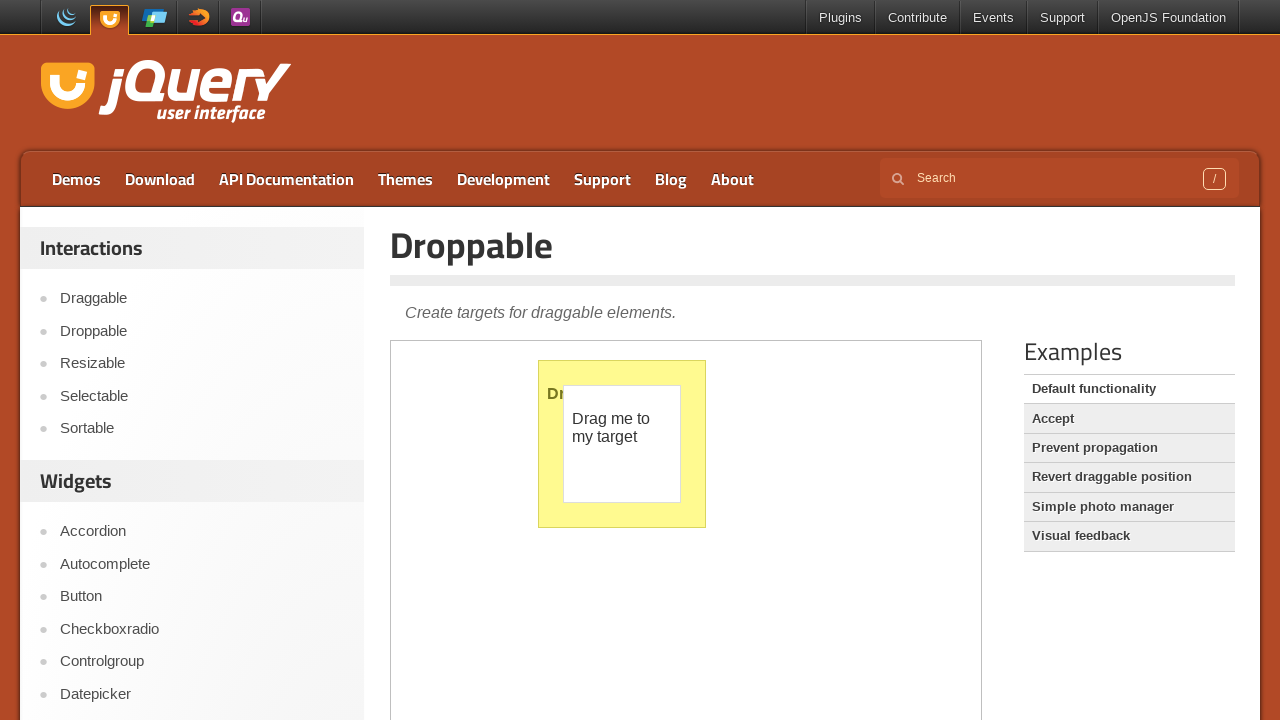

Waited for drag and drop animation to complete
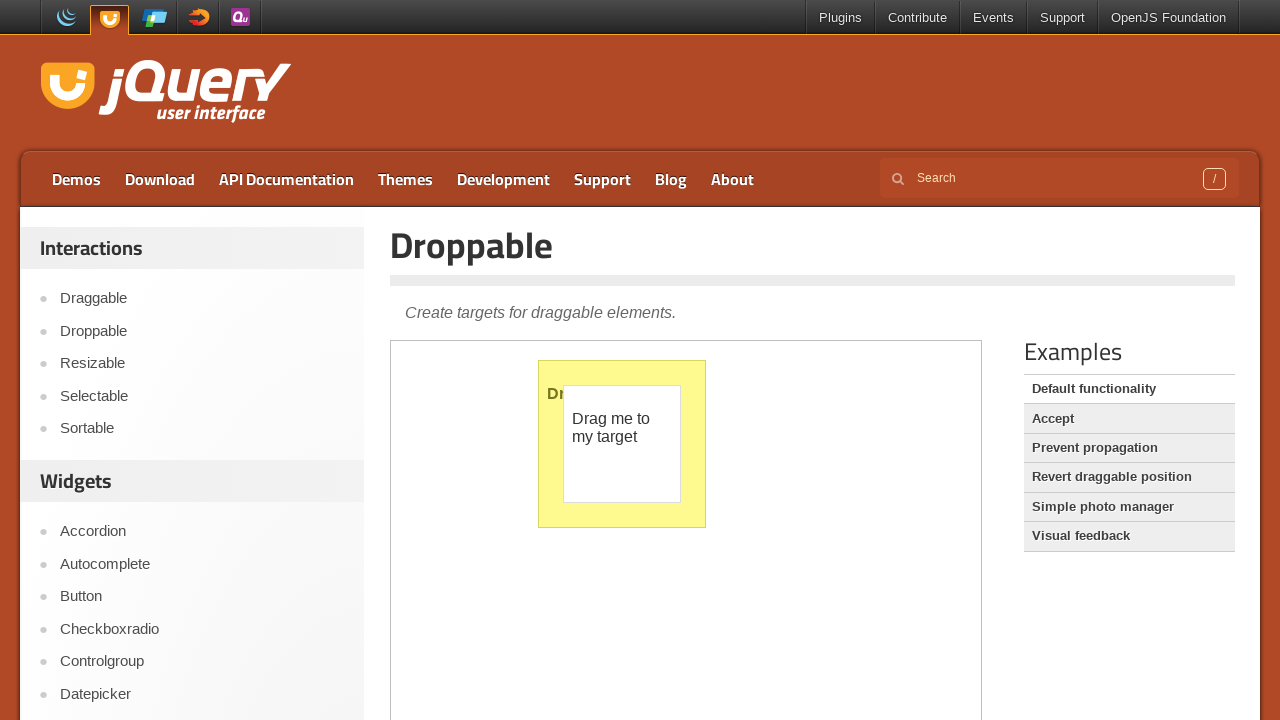

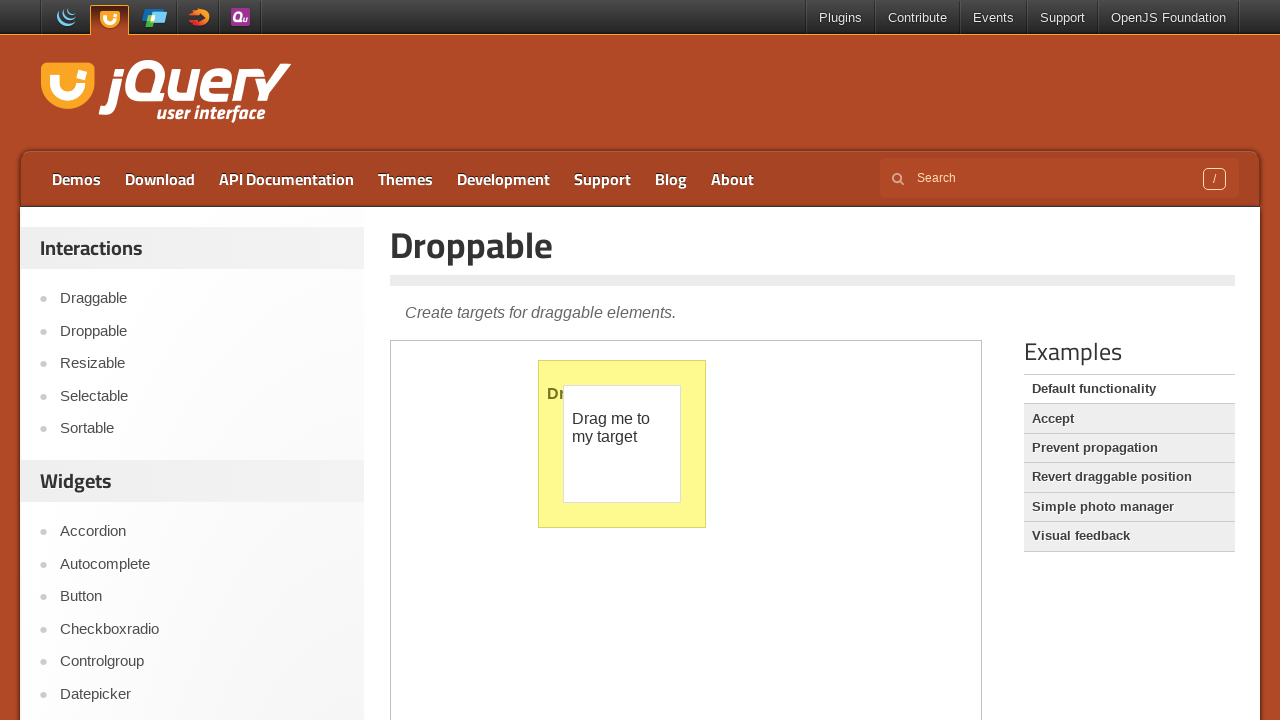